Tests JavaScript alert popup handling by clicking a button that triggers an alert and accepting it

Starting URL: https://demoqa.com/alerts

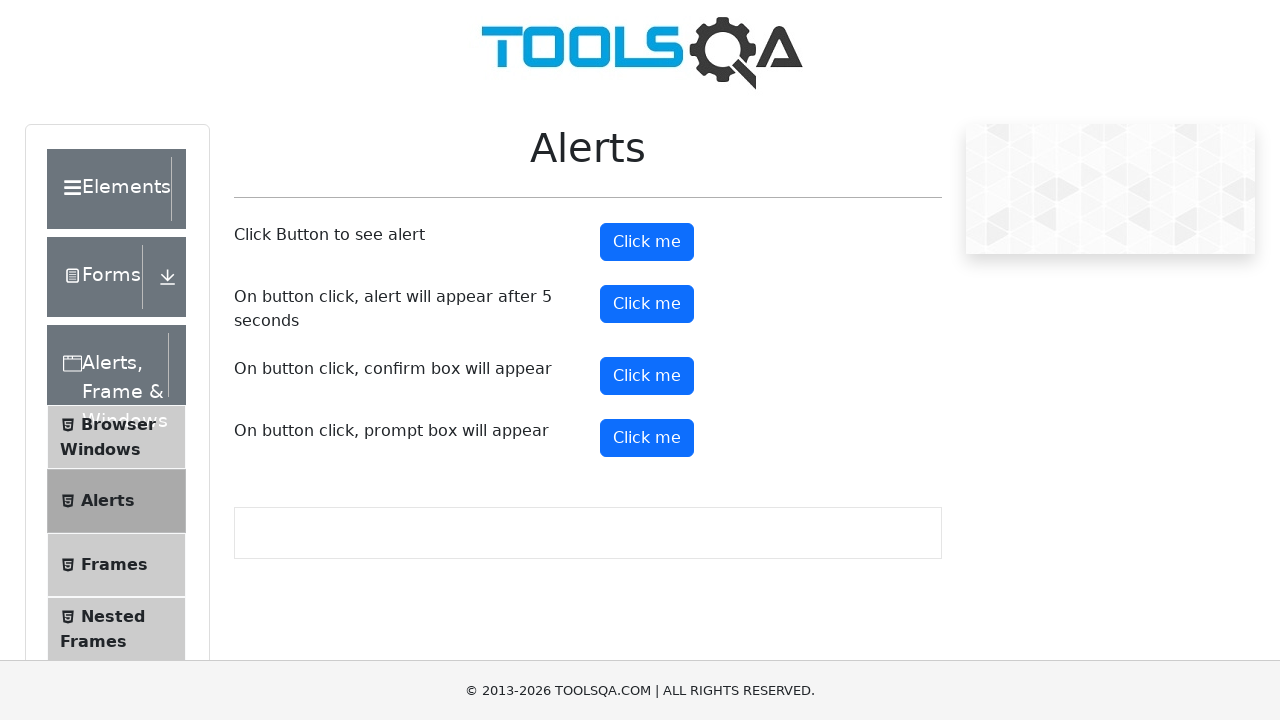

Clicked alert button to trigger JavaScript alert at (647, 242) on #alertButton
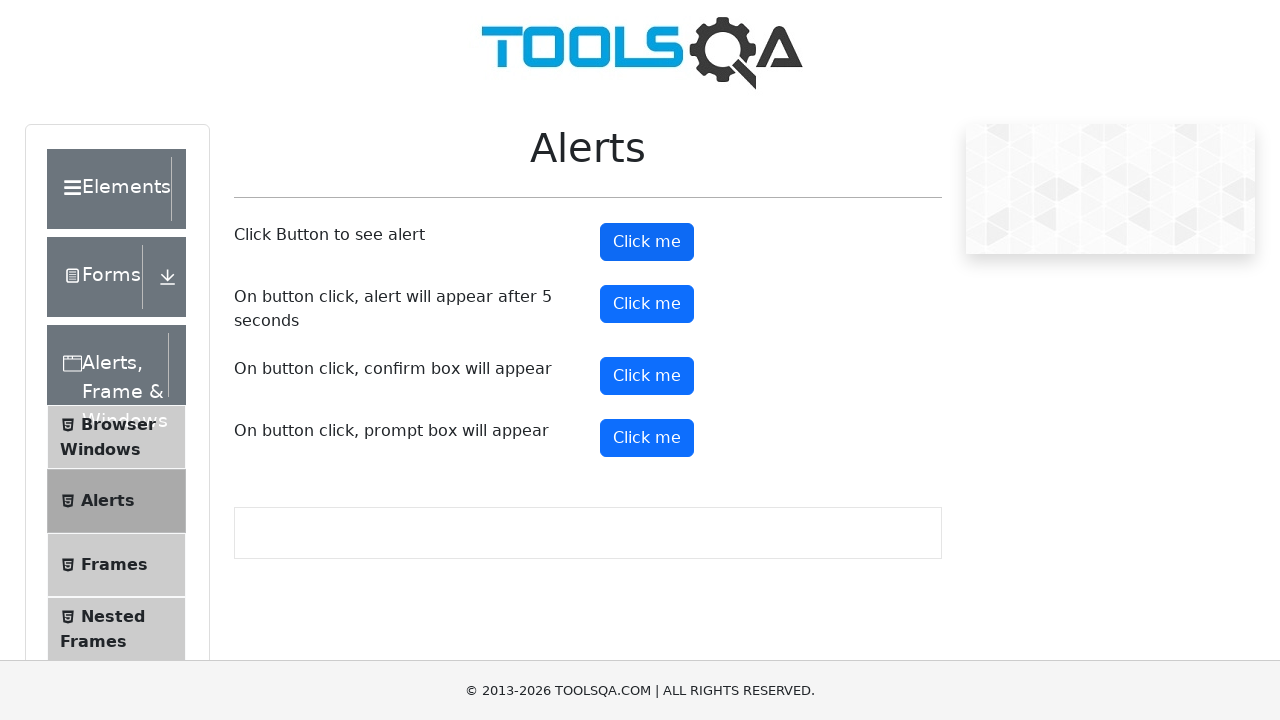

Set up dialog handler to accept alerts
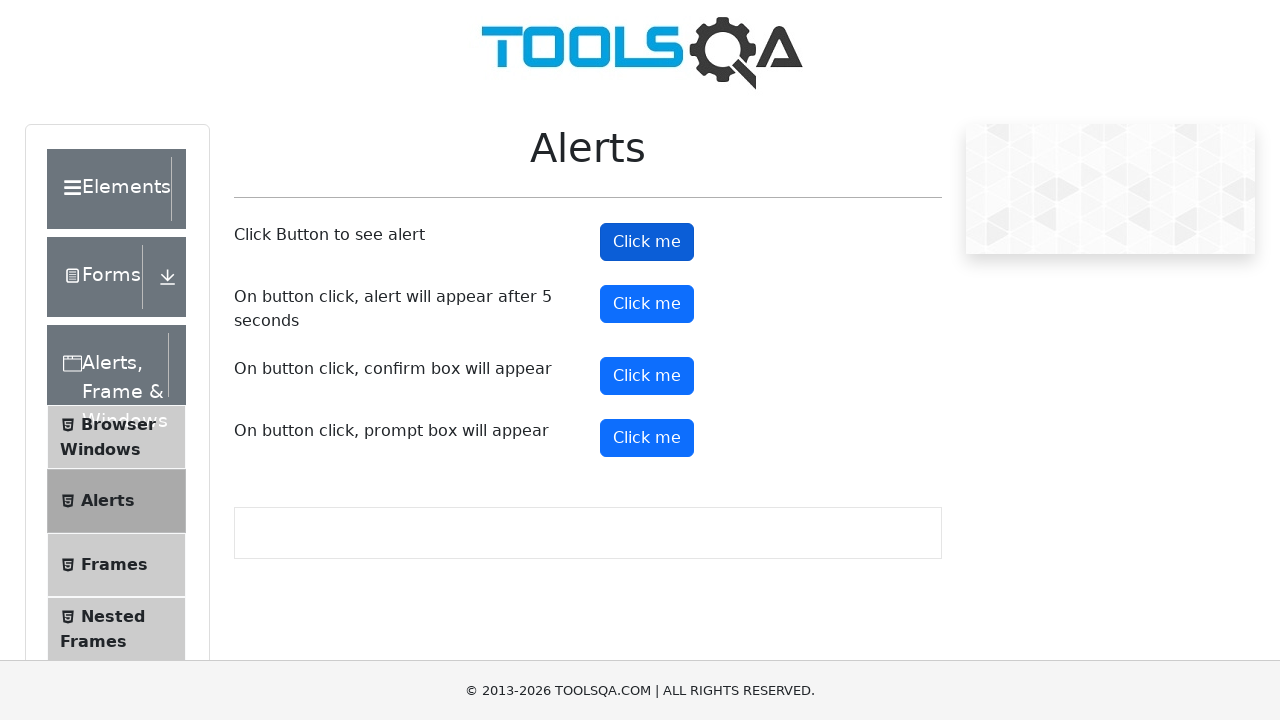

Set up one-time dialog handler for next alert
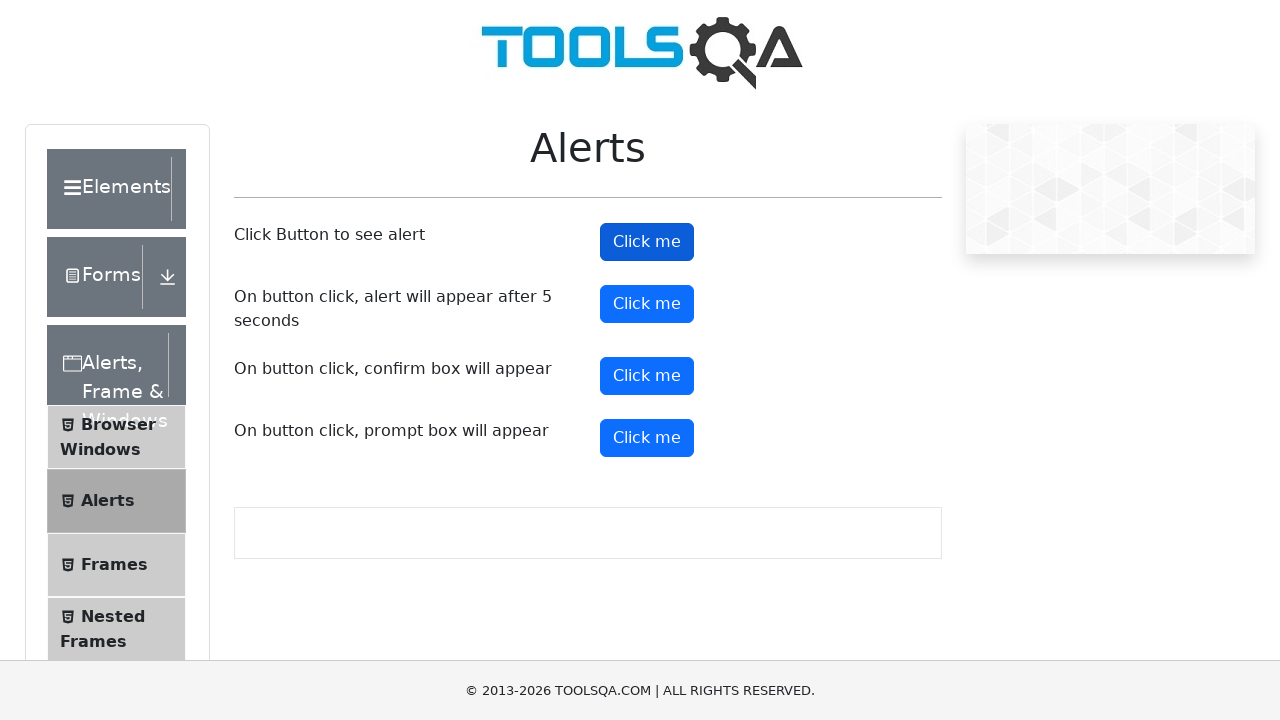

Clicked alert button again with dialog handler ready at (647, 242) on #alertButton
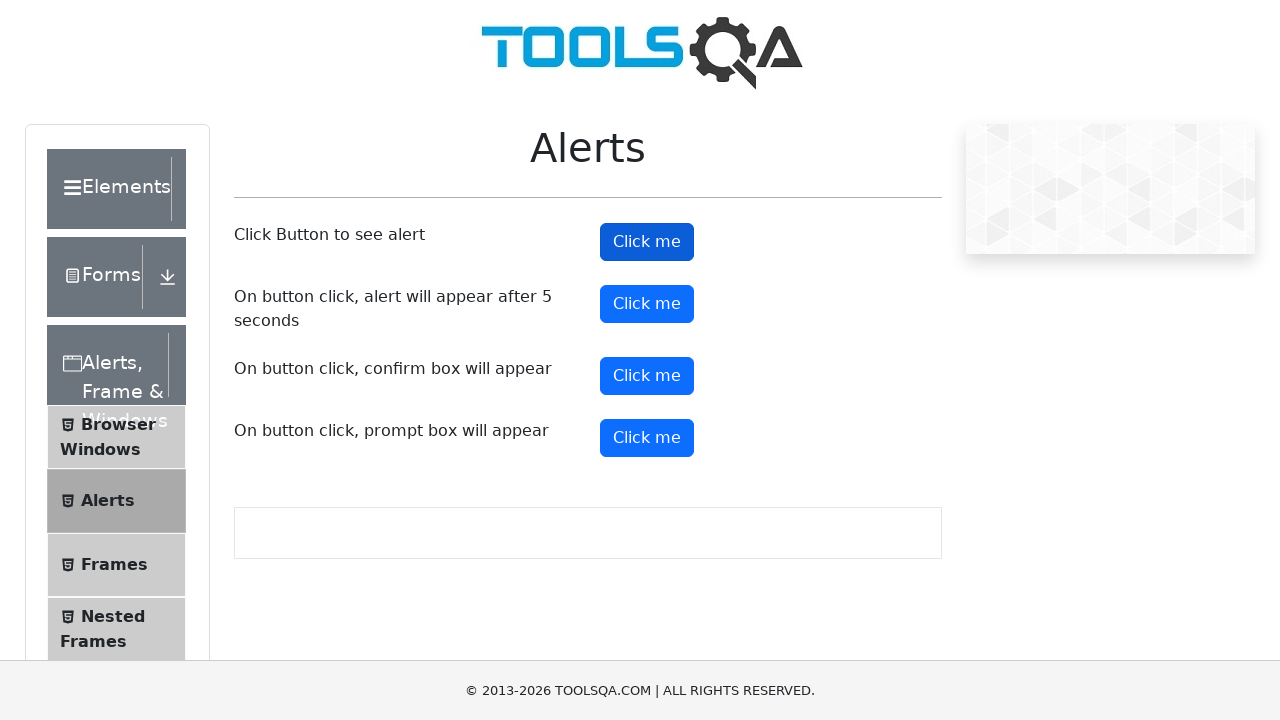

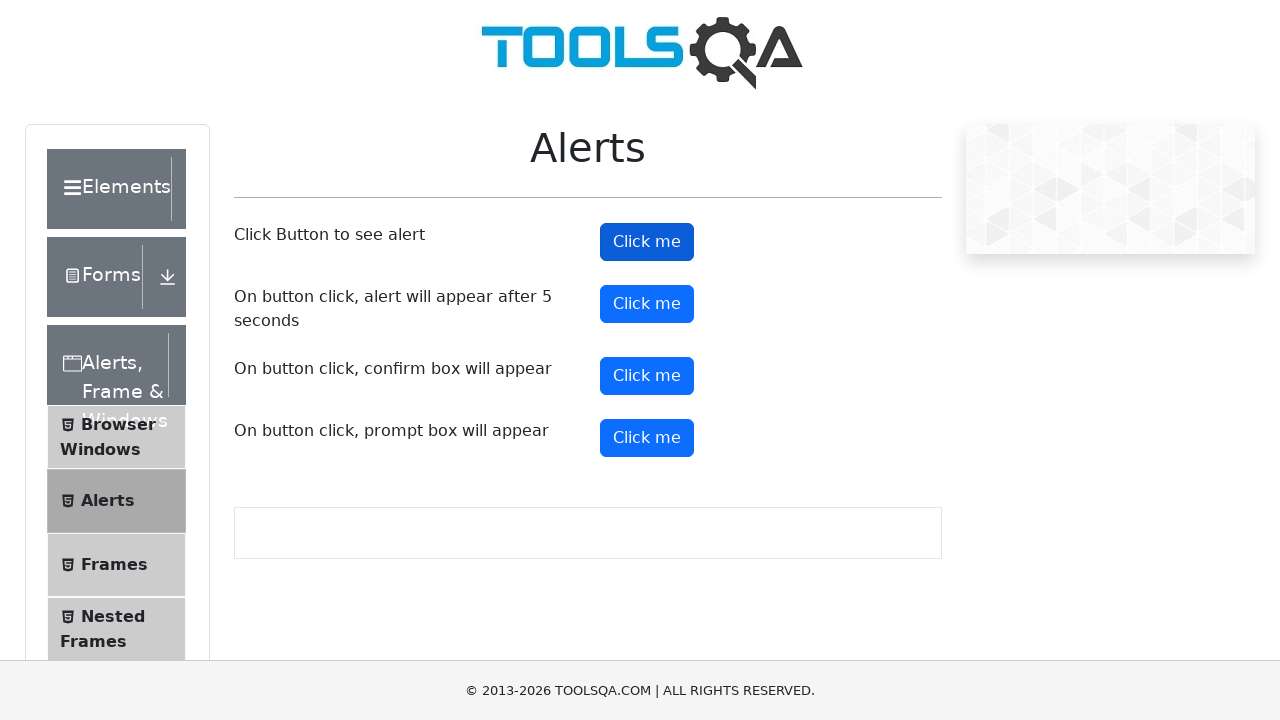